Tests checkbox functionality by verifying initial state, clicking a checkbox, and confirming the state change

Starting URL: https://rahulshettyacademy.com/dropdownsPractise/

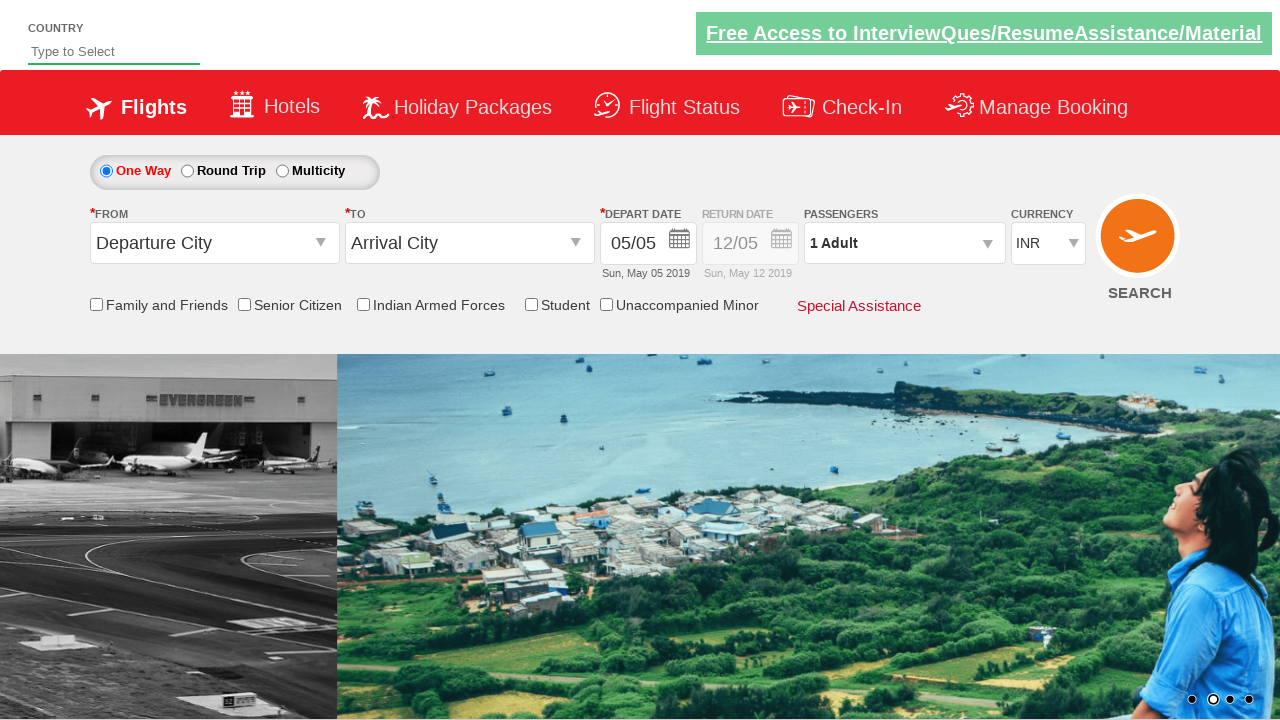

Located Senior Citizen Discount checkbox element
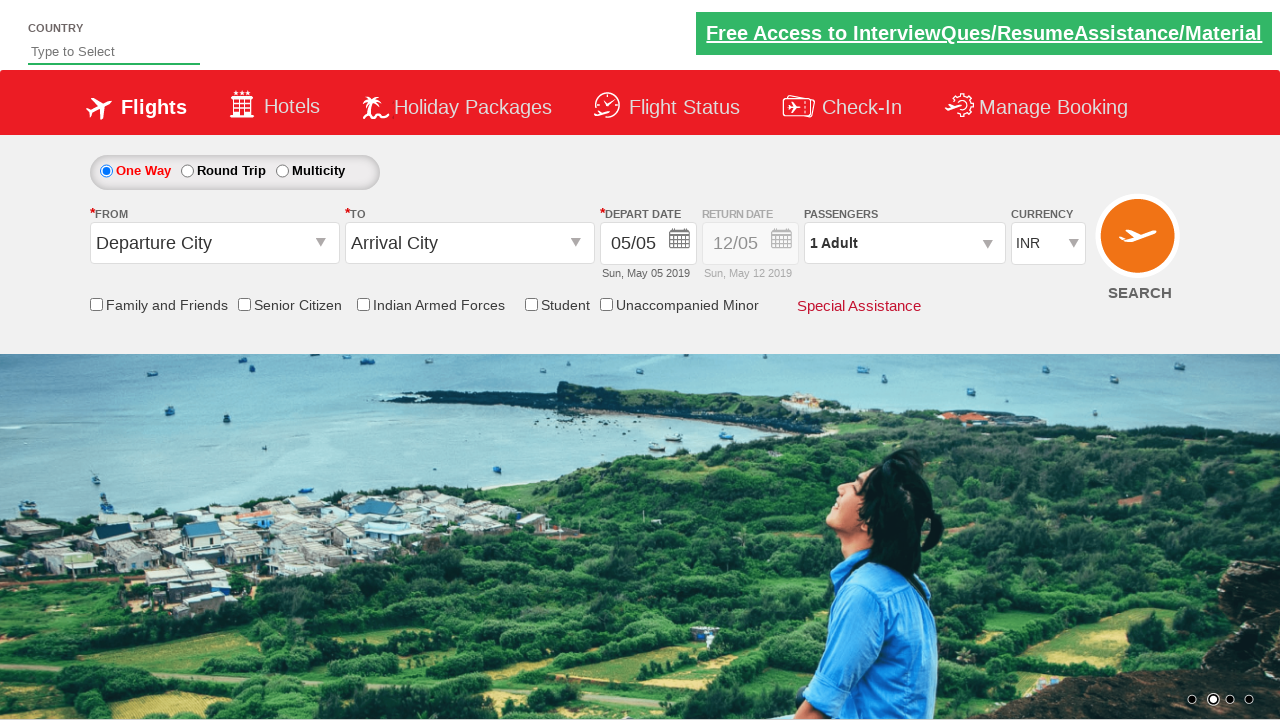

Verified Senior Citizen Discount checkbox is initially unchecked
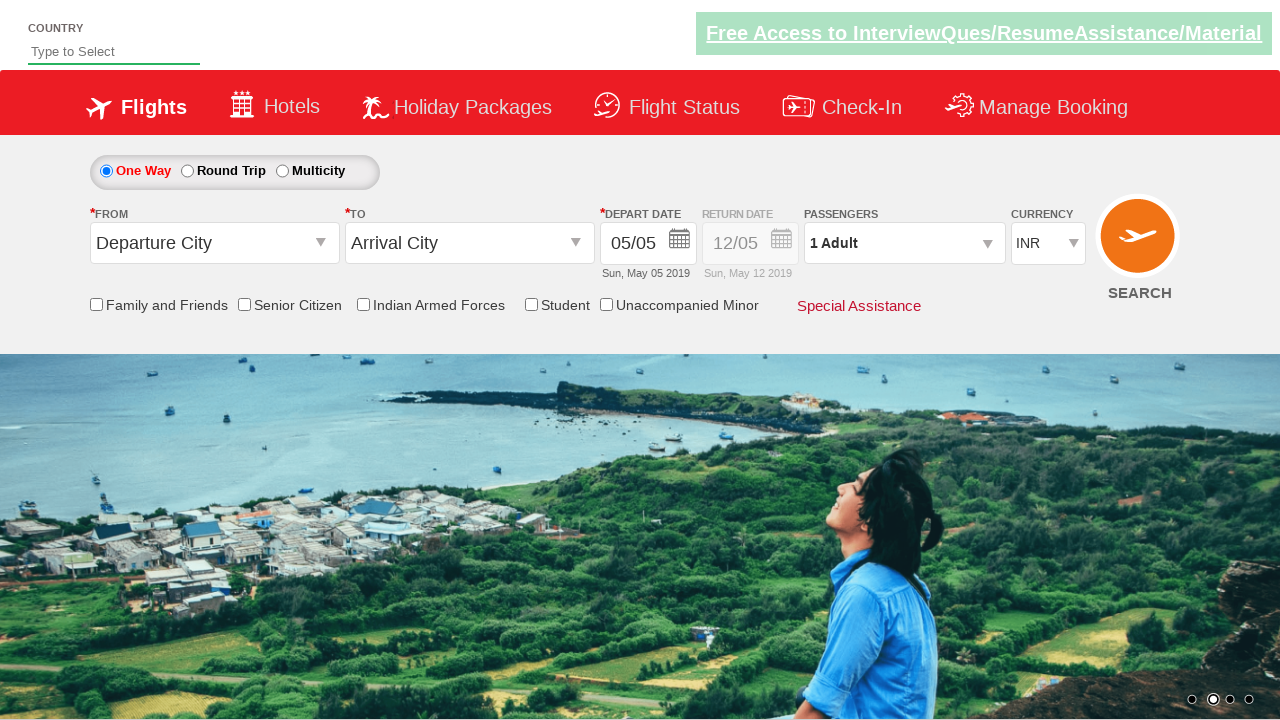

Clicked Senior Citizen Discount checkbox at (244, 304) on xpath=//input[contains(@id, 'SeniorCitizenDiscount')]
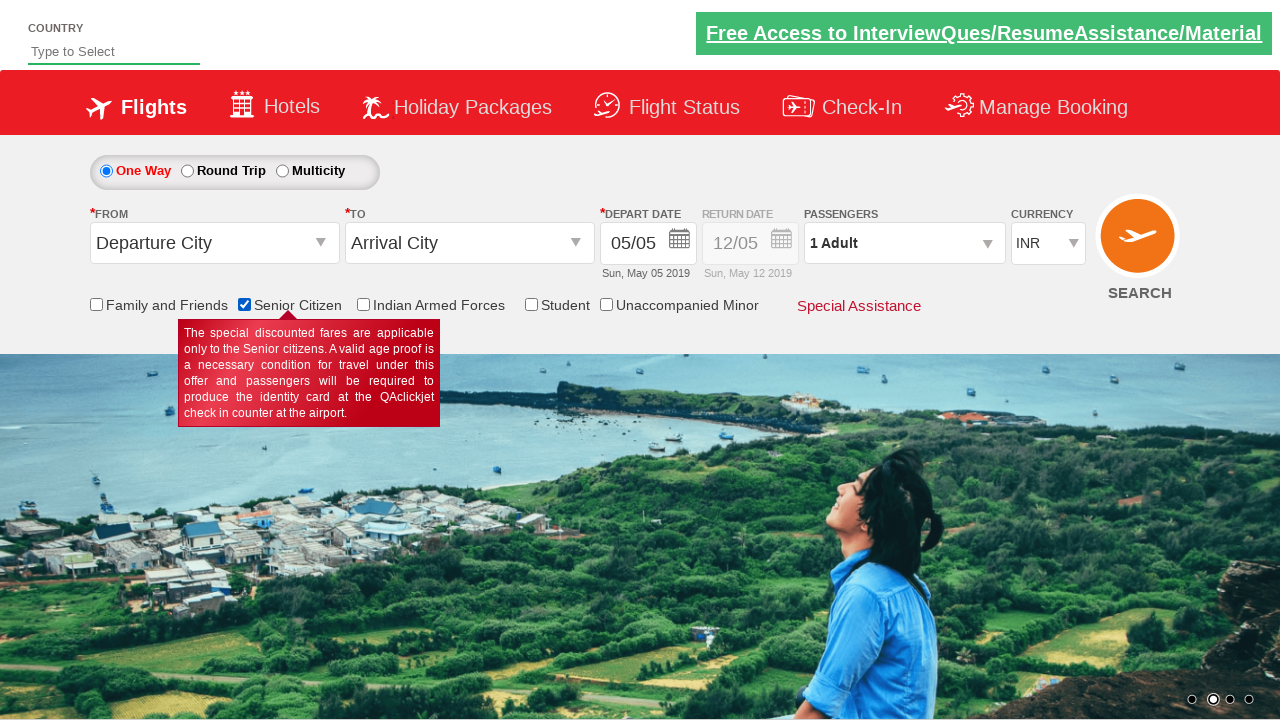

Verified Senior Citizen Discount checkbox is now checked
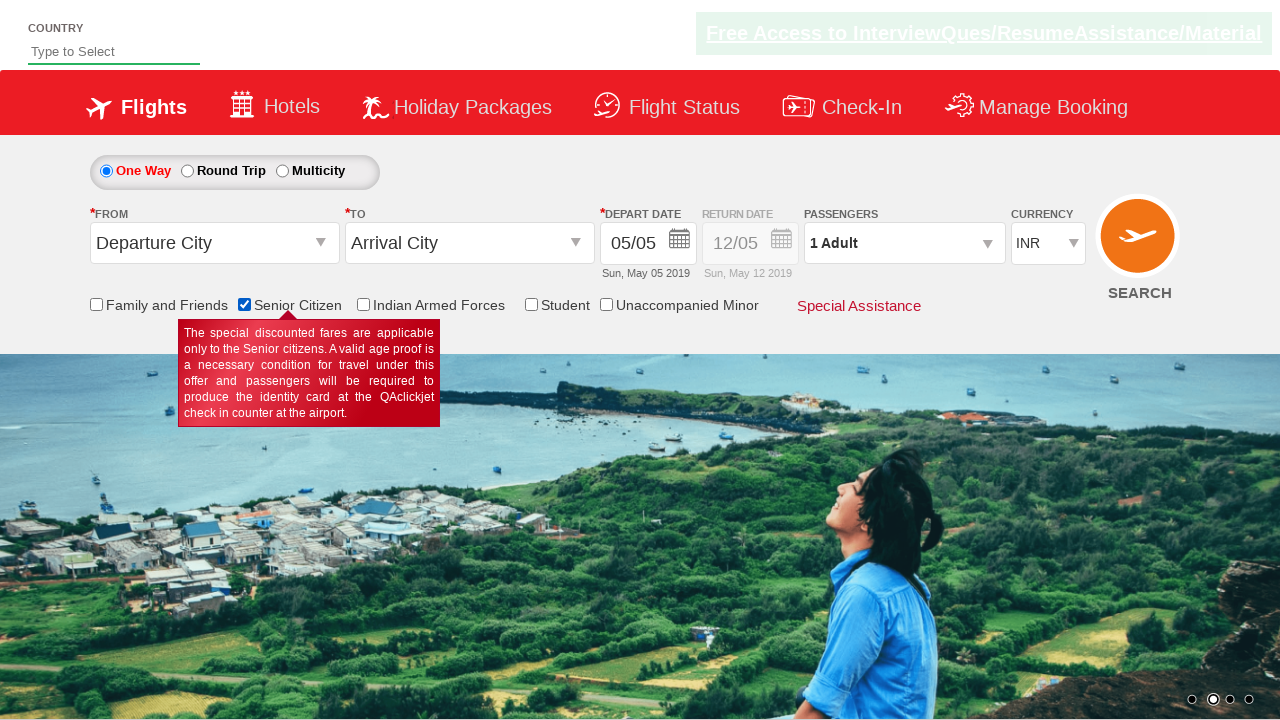

Counted total checkboxes on page: 6
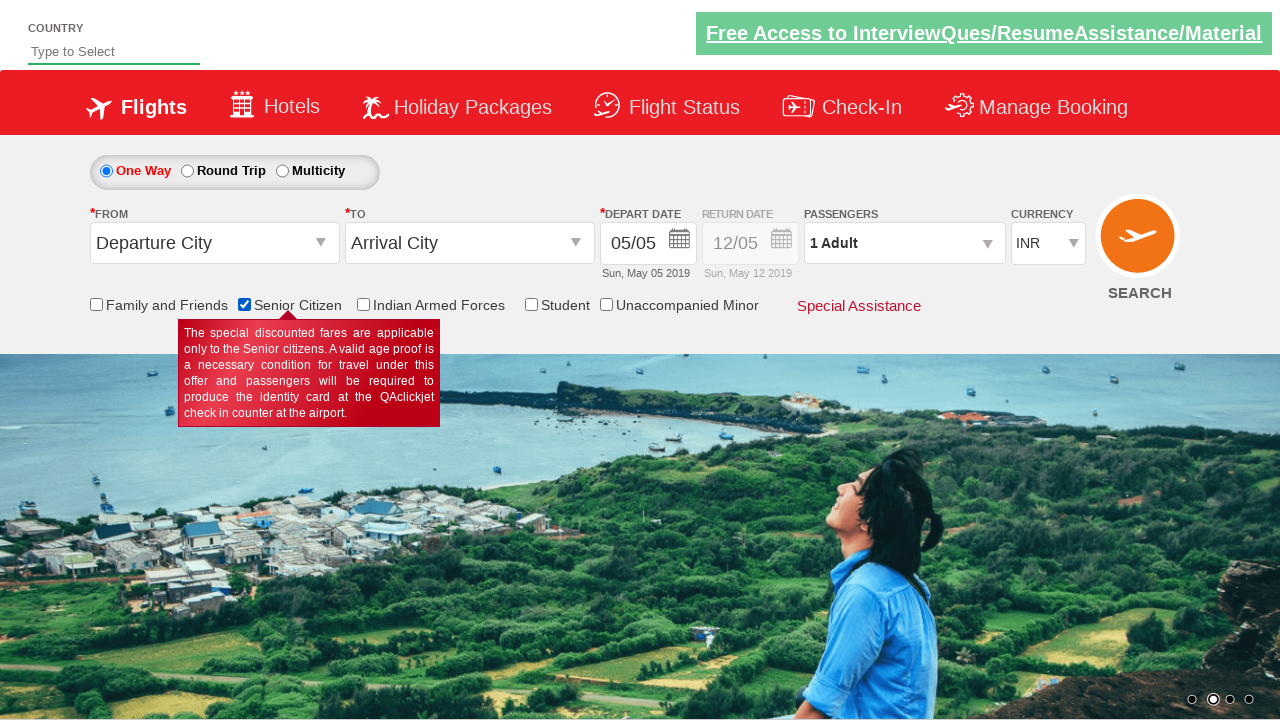

Printed total checkbox count: 6
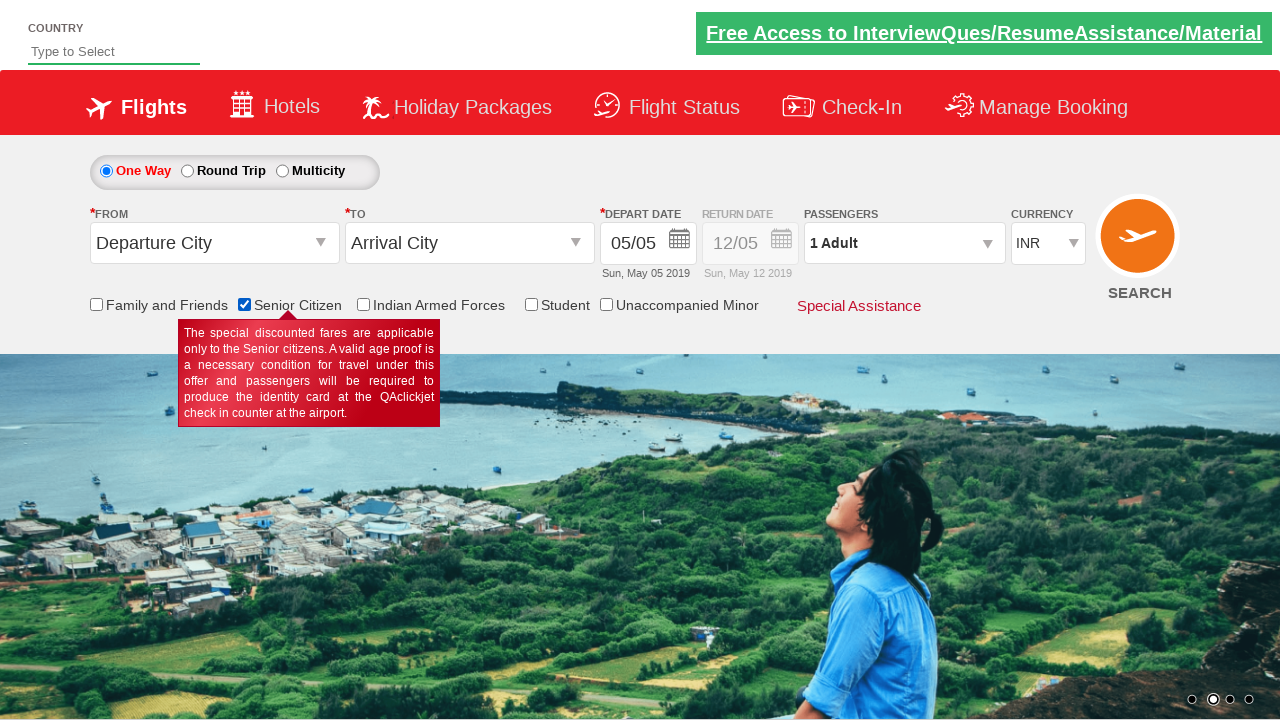

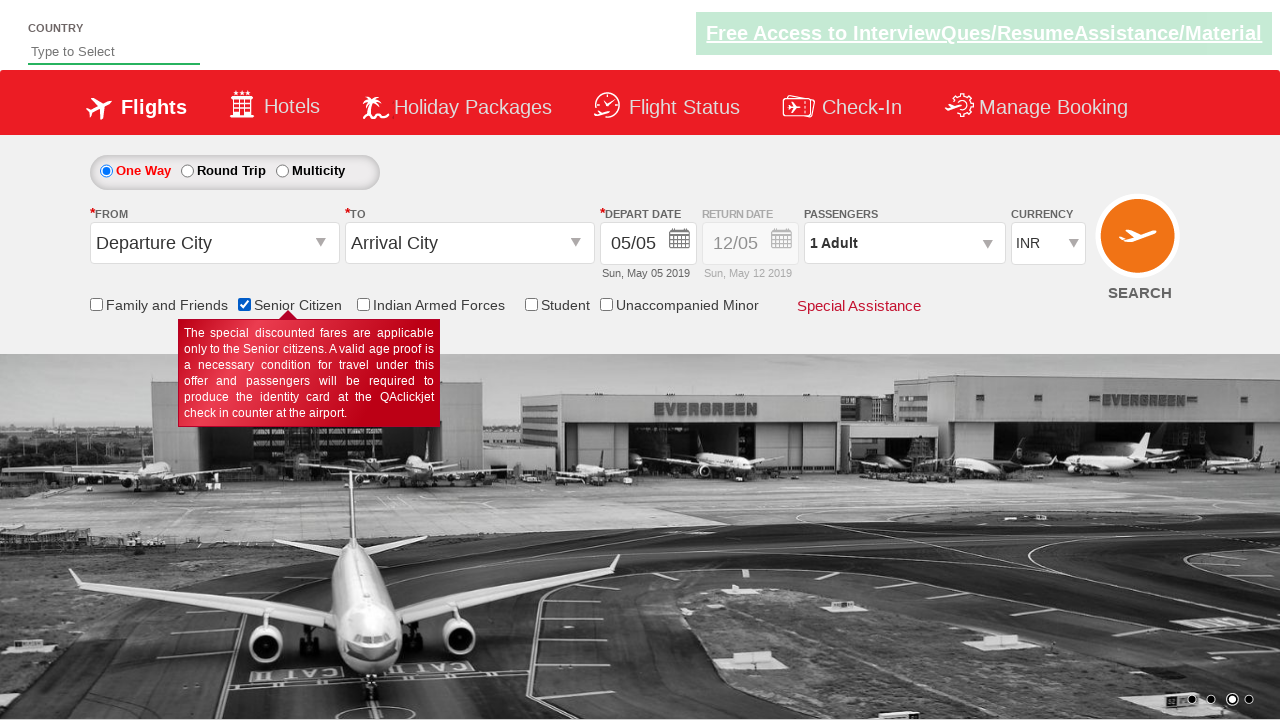